Tests drag and drop functionality by dragging an element from source to target location within an iframe

Starting URL: https://jqueryui.com/droppable/

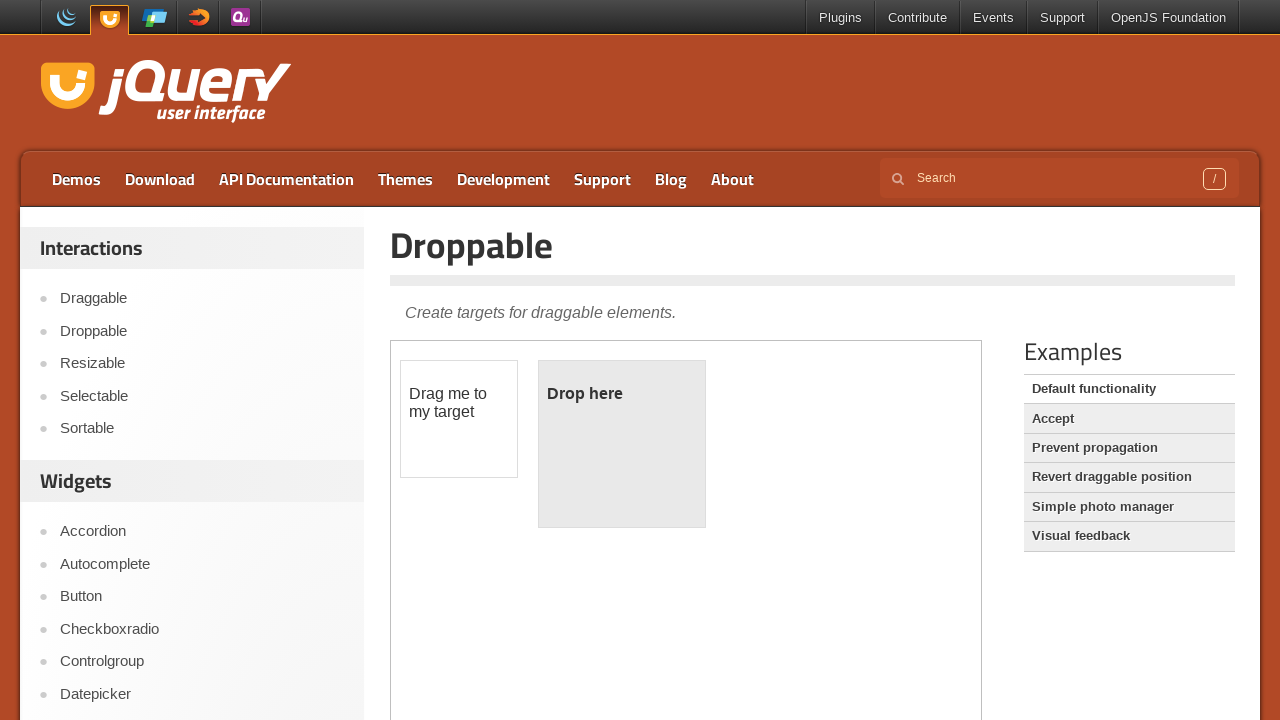

Located the first iframe containing drag and drop demo
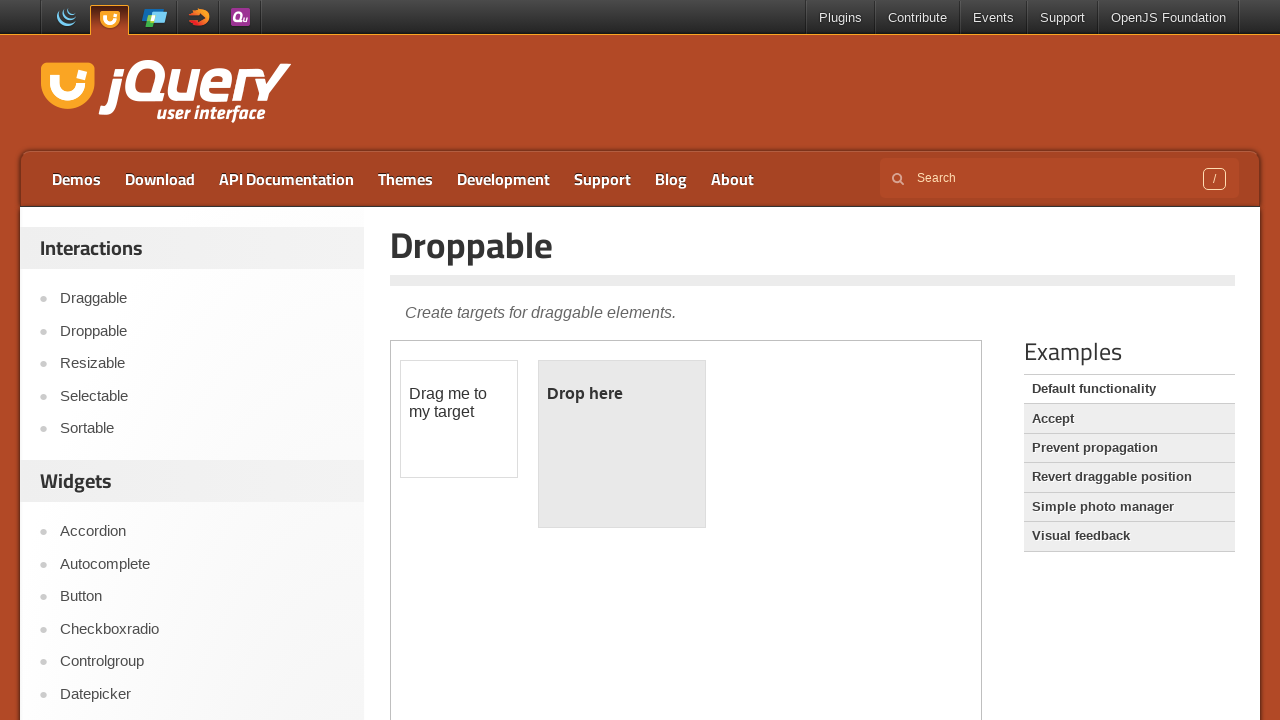

Located the draggable element with id 'draggable'
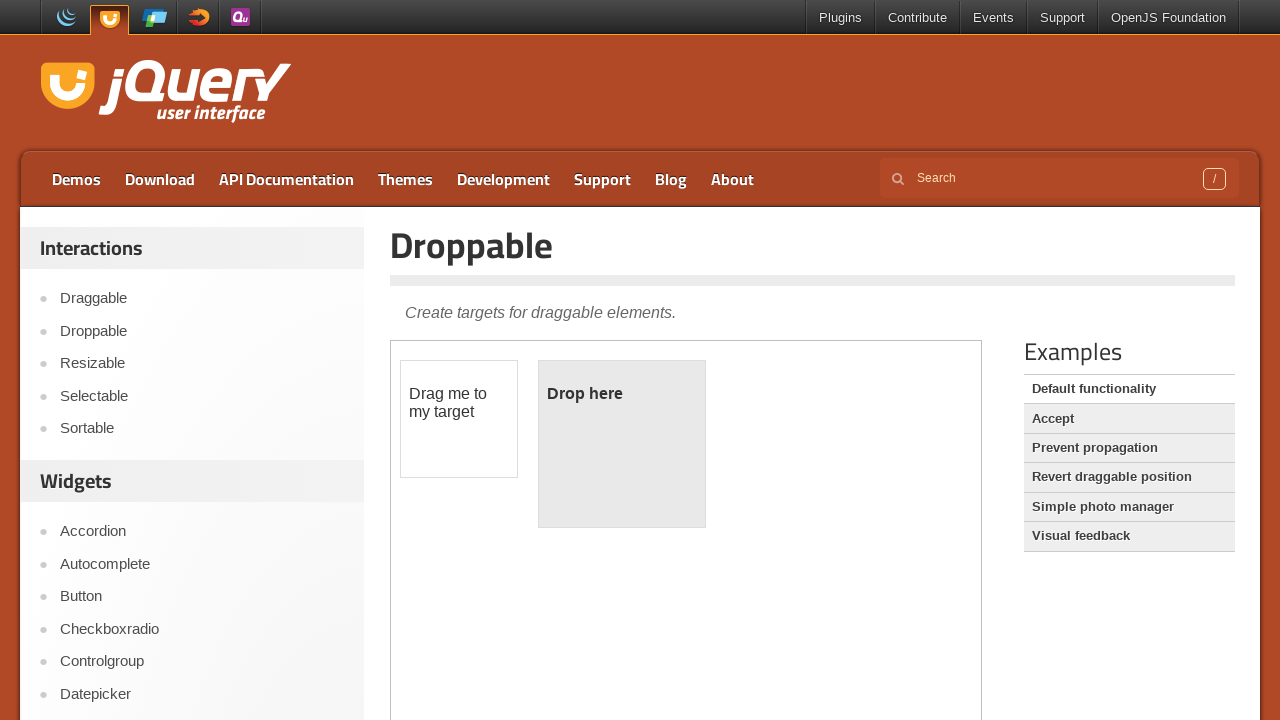

Located the droppable target element with id 'droppable'
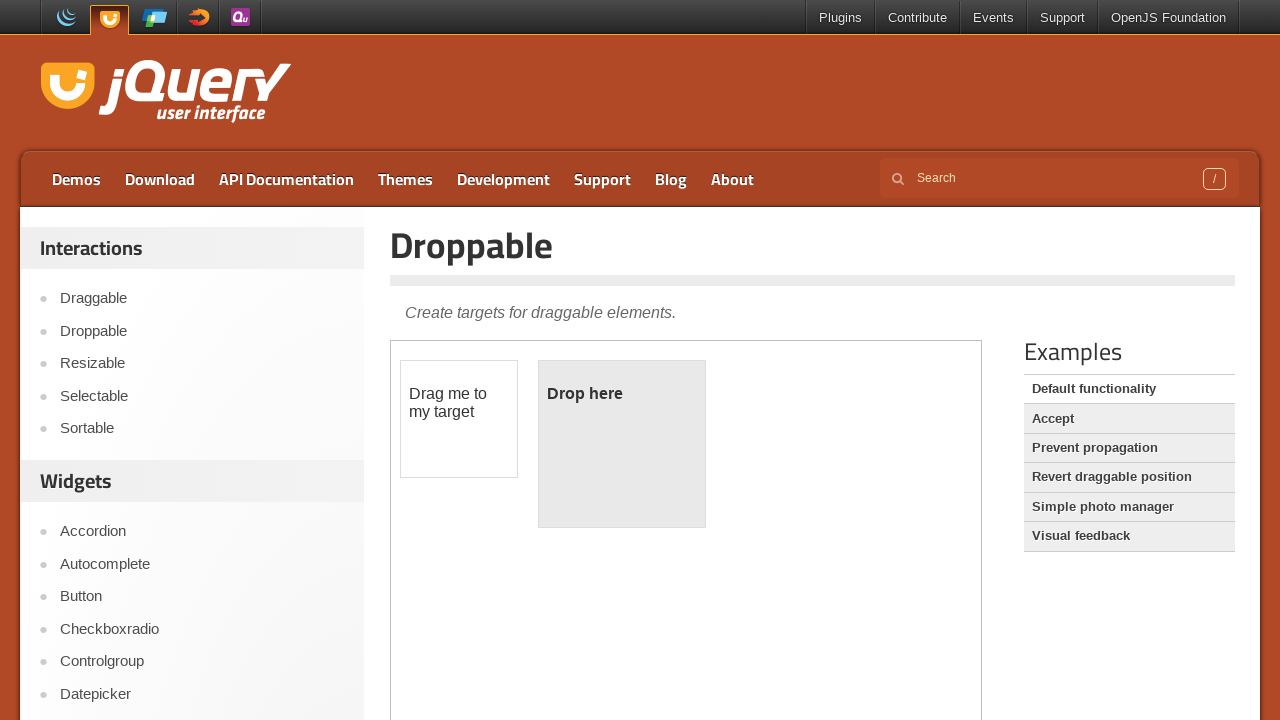

Performed drag and drop action from draggable to droppable element at (622, 444)
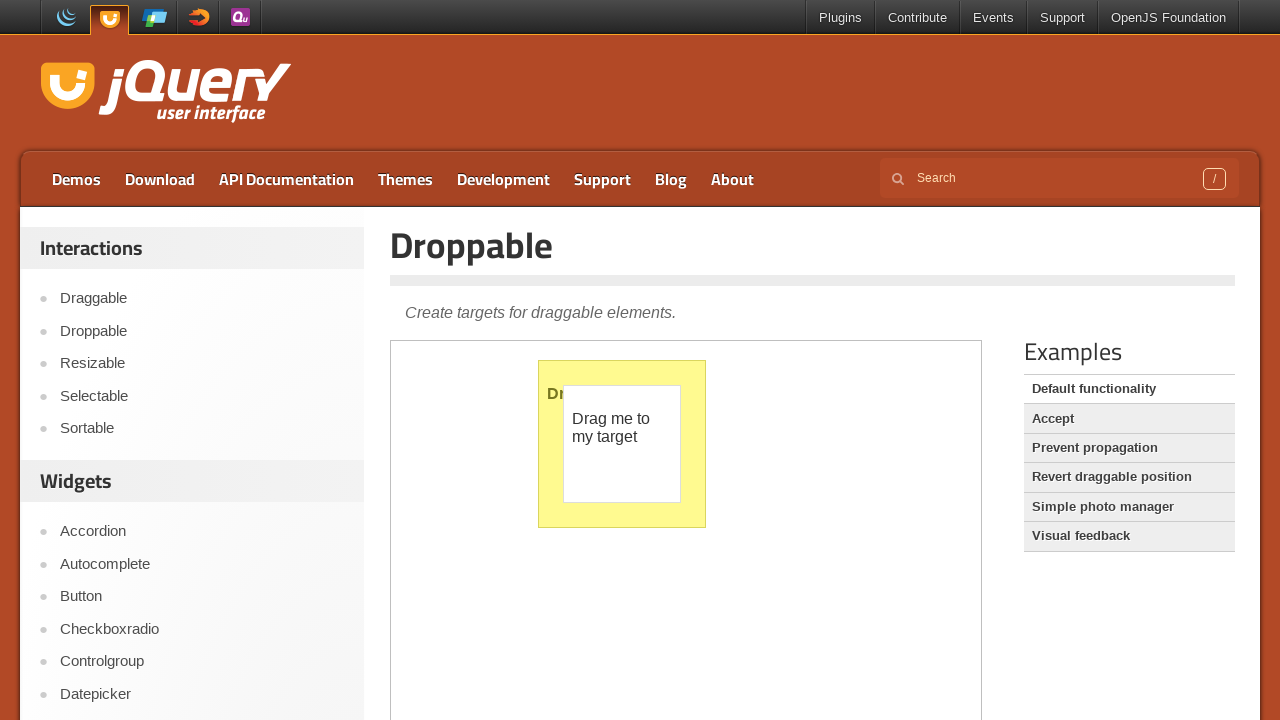

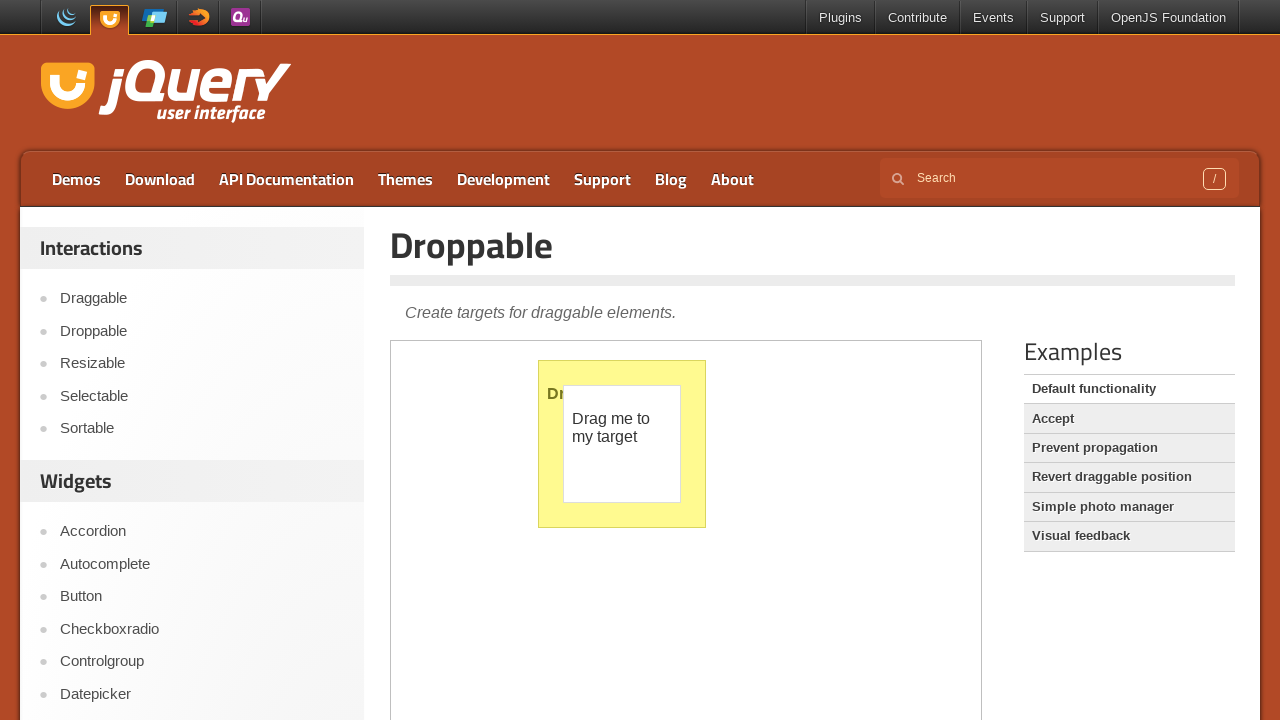